Tests navigation to the horizontal slider page by clicking the link and verifying the page header.

Starting URL: https://the-internet.herokuapp.com/

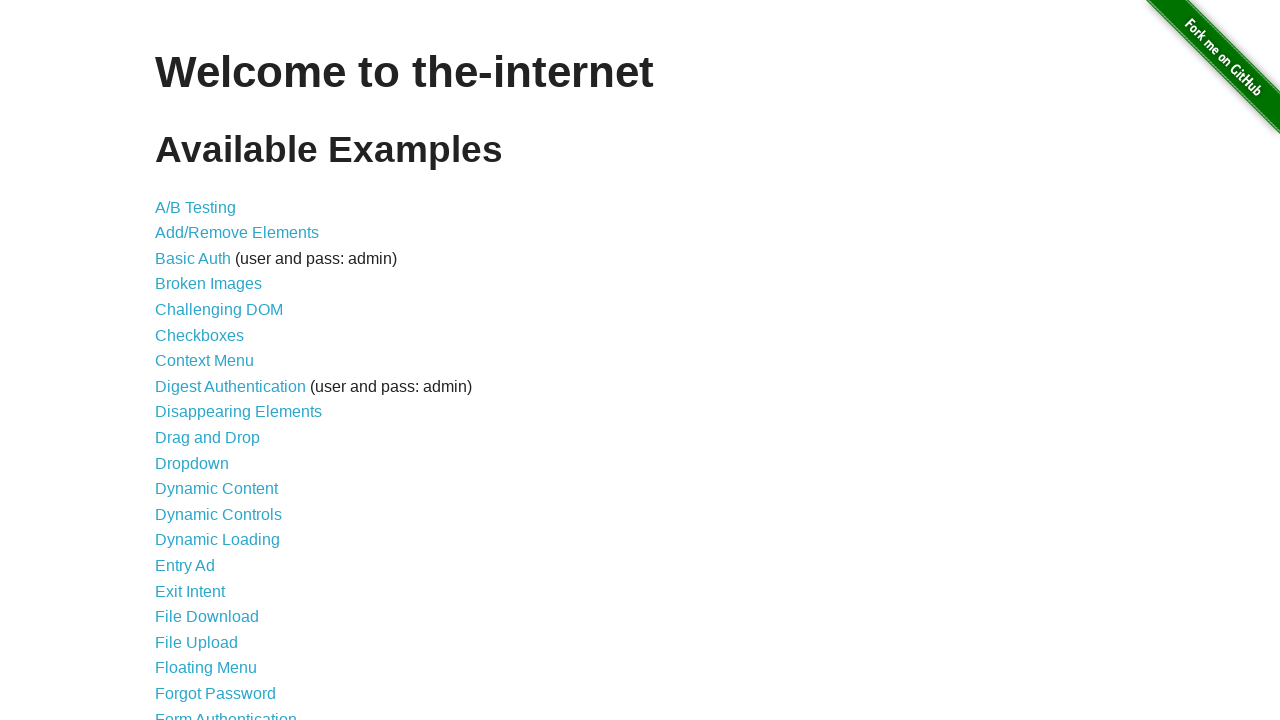

Waited for horizontal slider link to be available
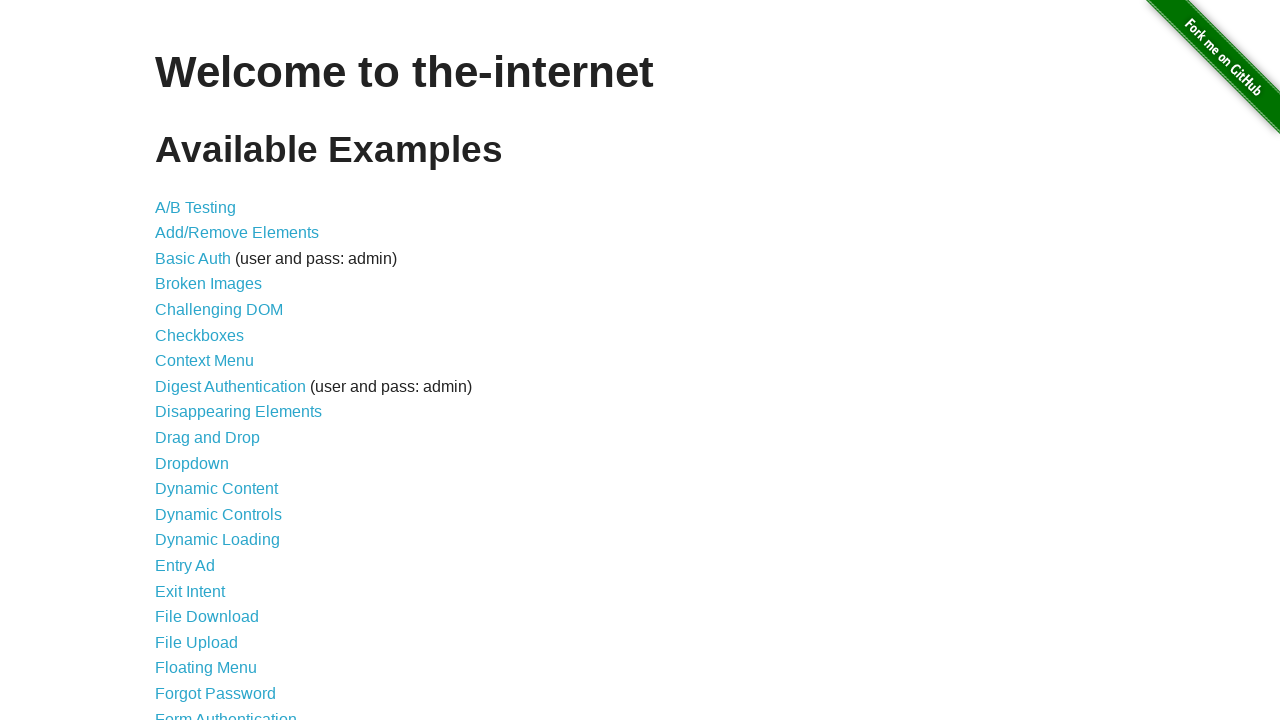

Clicked the horizontal slider link at (214, 361) on a[href='/horizontal_slider']
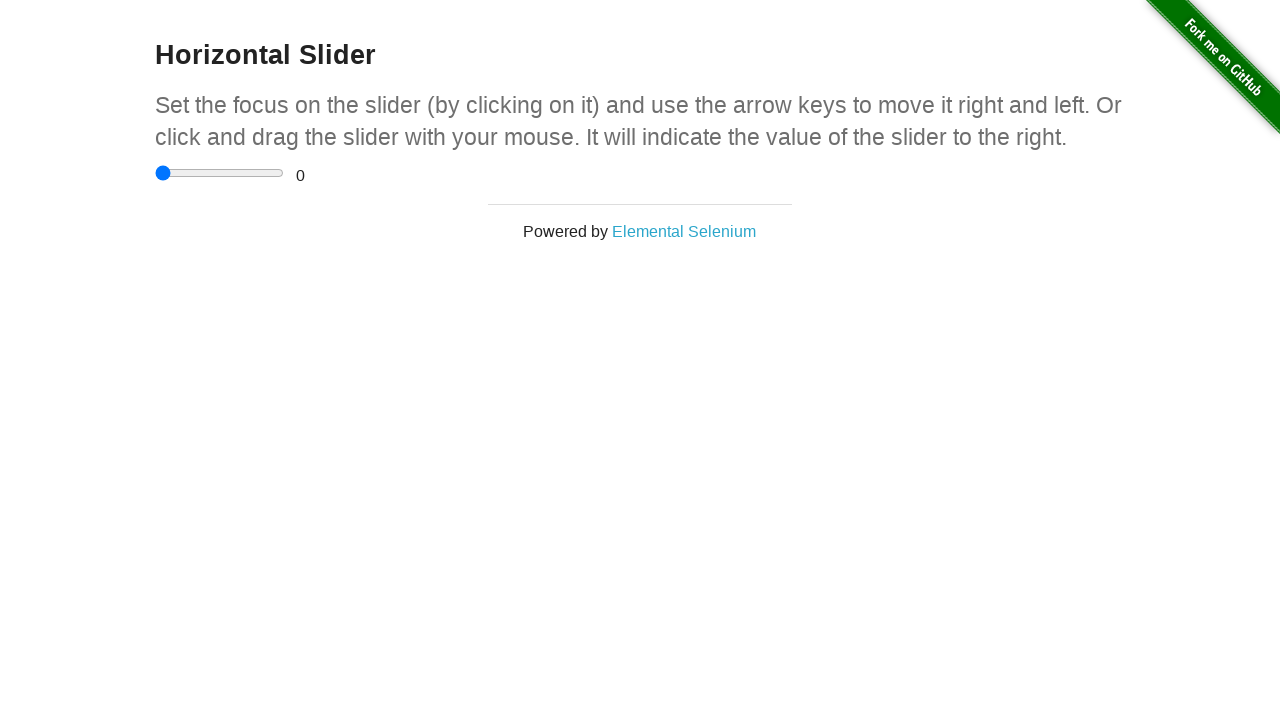

Verified the page header 'Horizontal Slider' is present
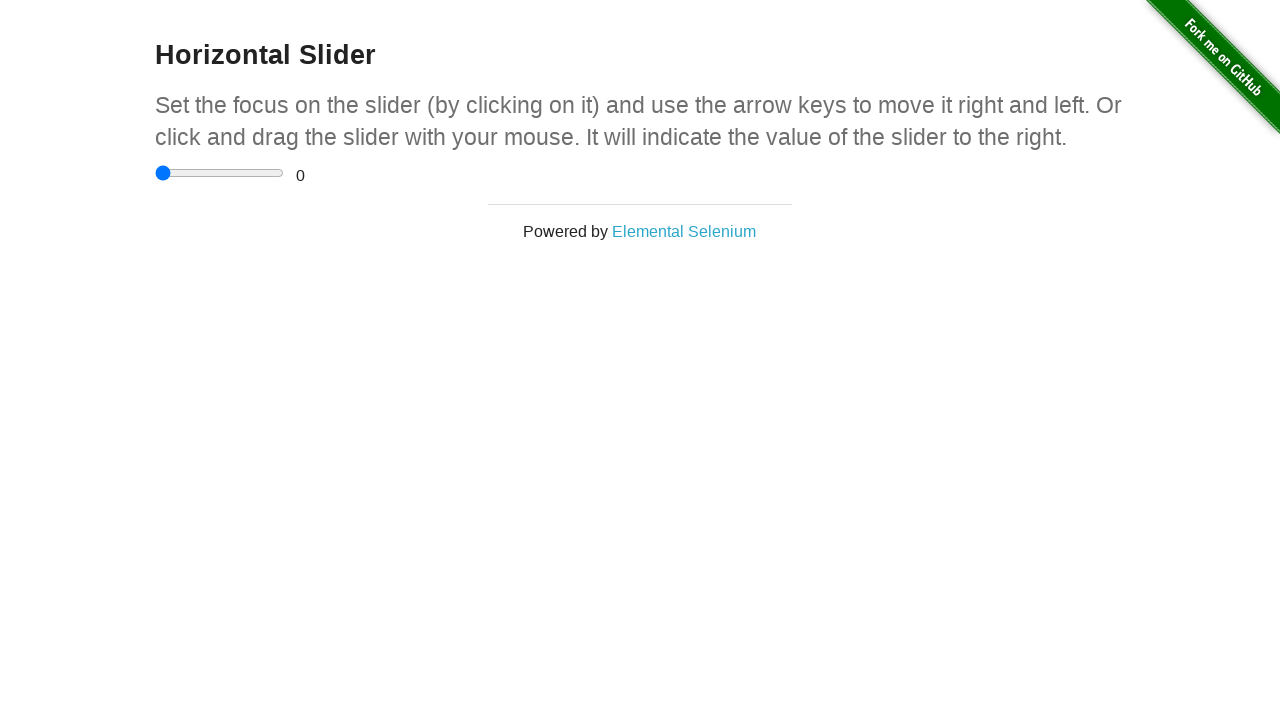

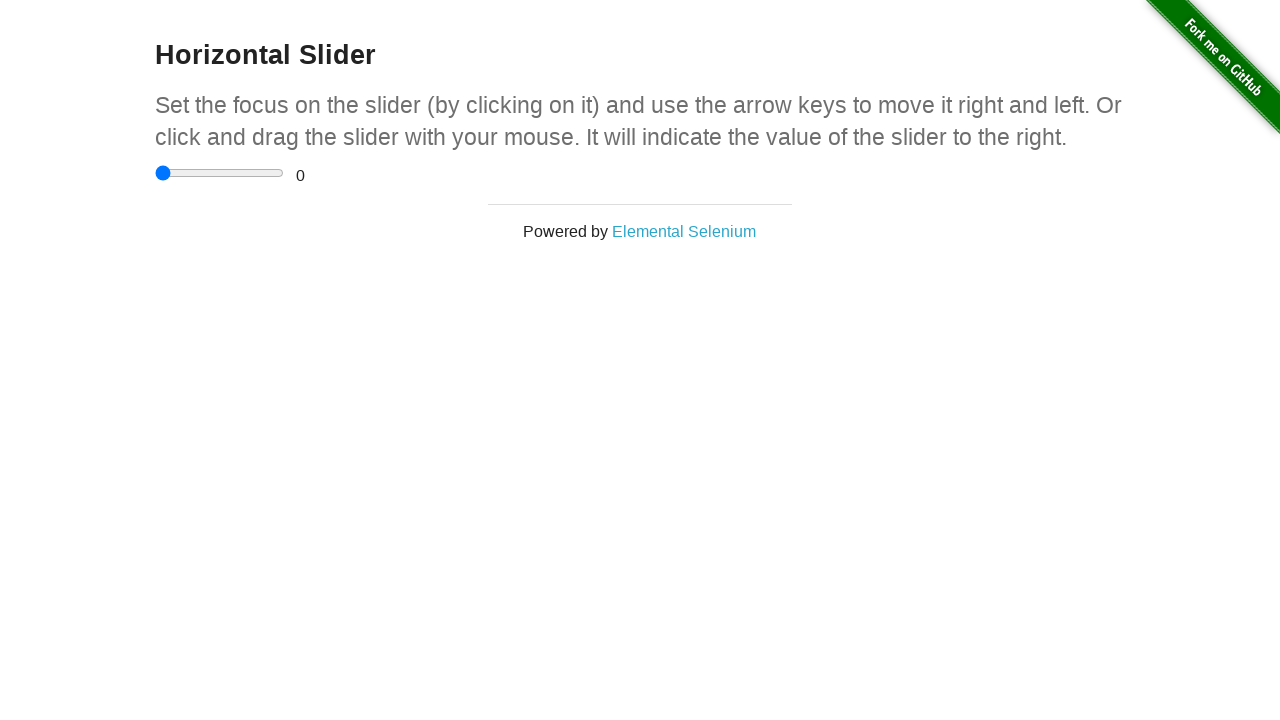